Tests that other controls are hidden when editing a todo item

Starting URL: https://demo.playwright.dev/todomvc

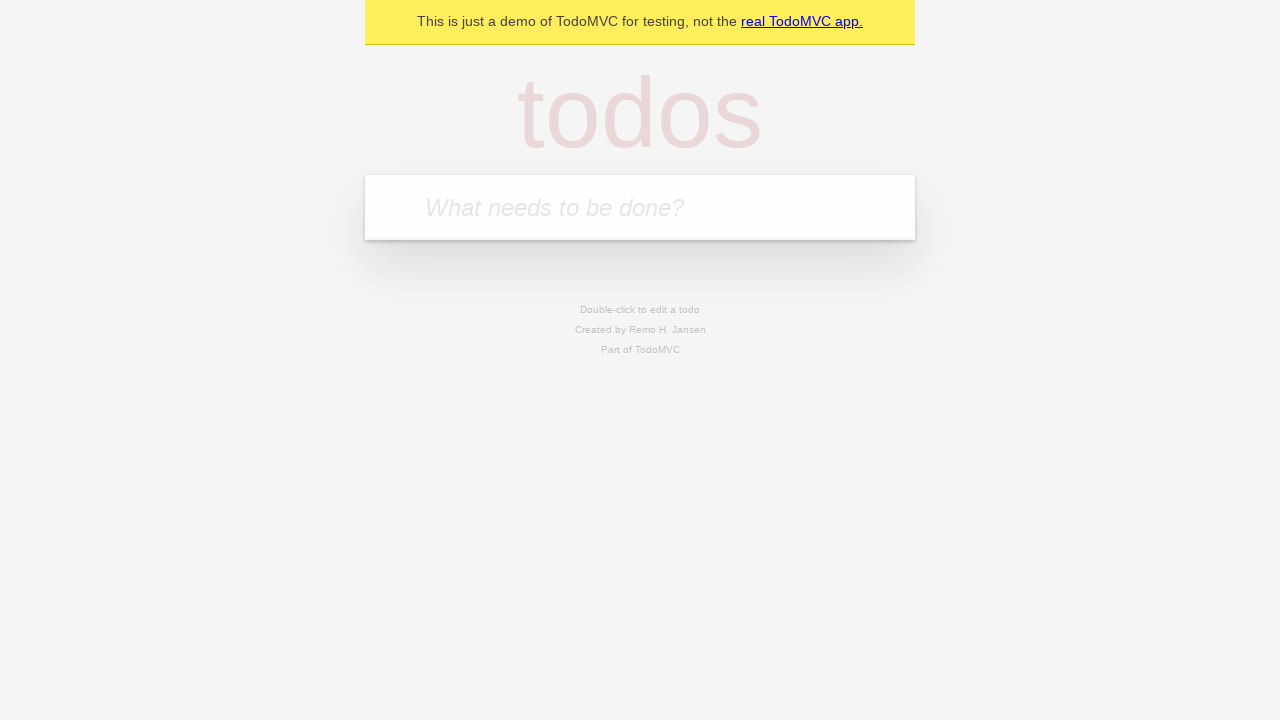

Filled new todo field with 'buy some cheese' on .new-todo
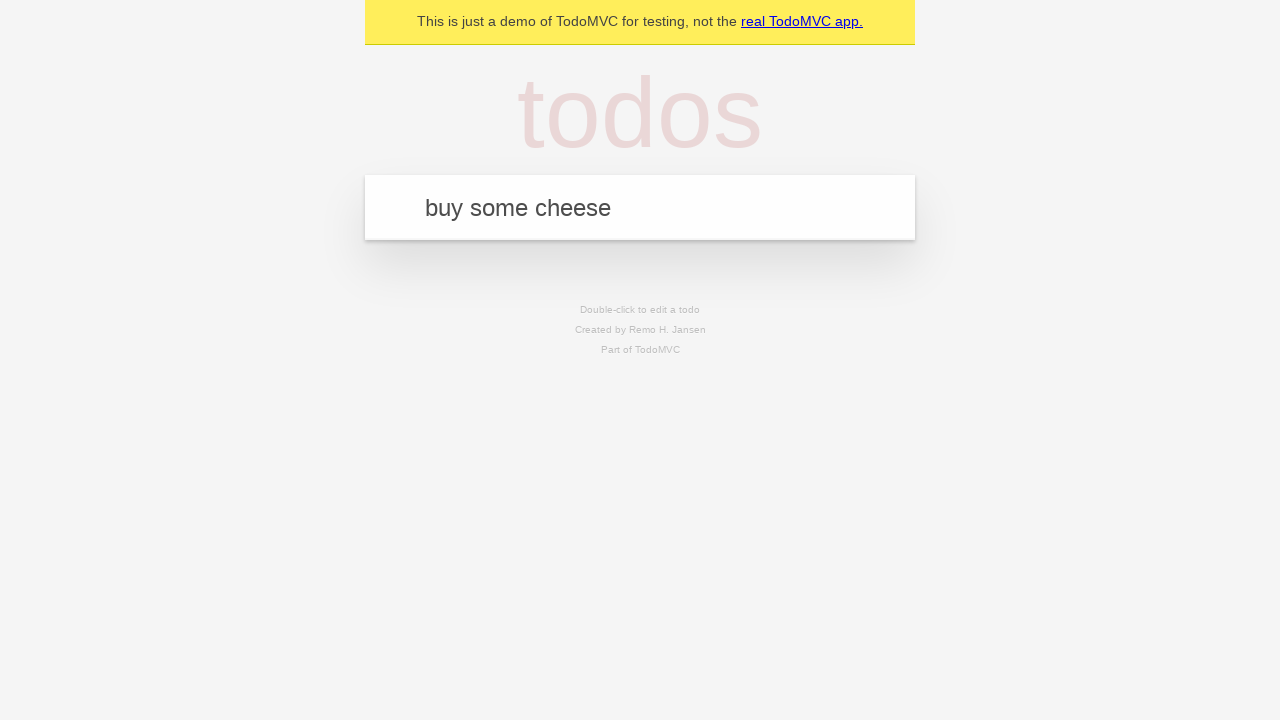

Pressed Enter to create first todo item on .new-todo
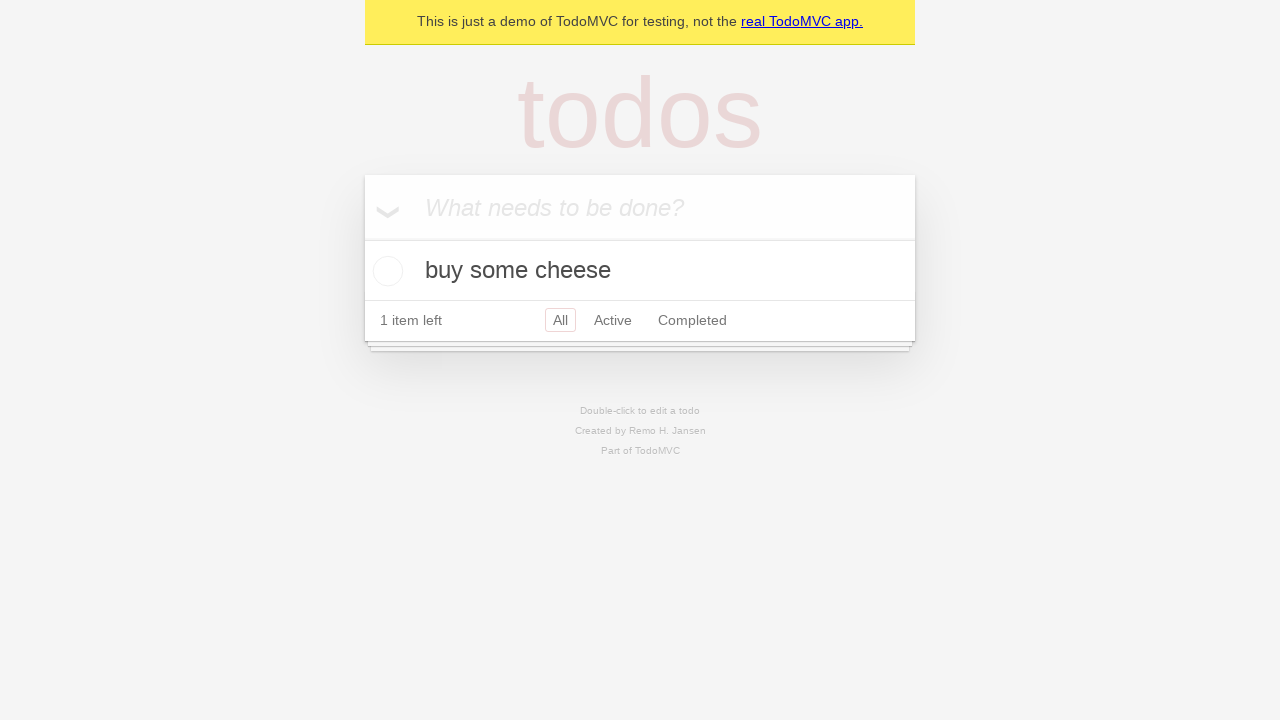

Filled new todo field with 'feed the cat' on .new-todo
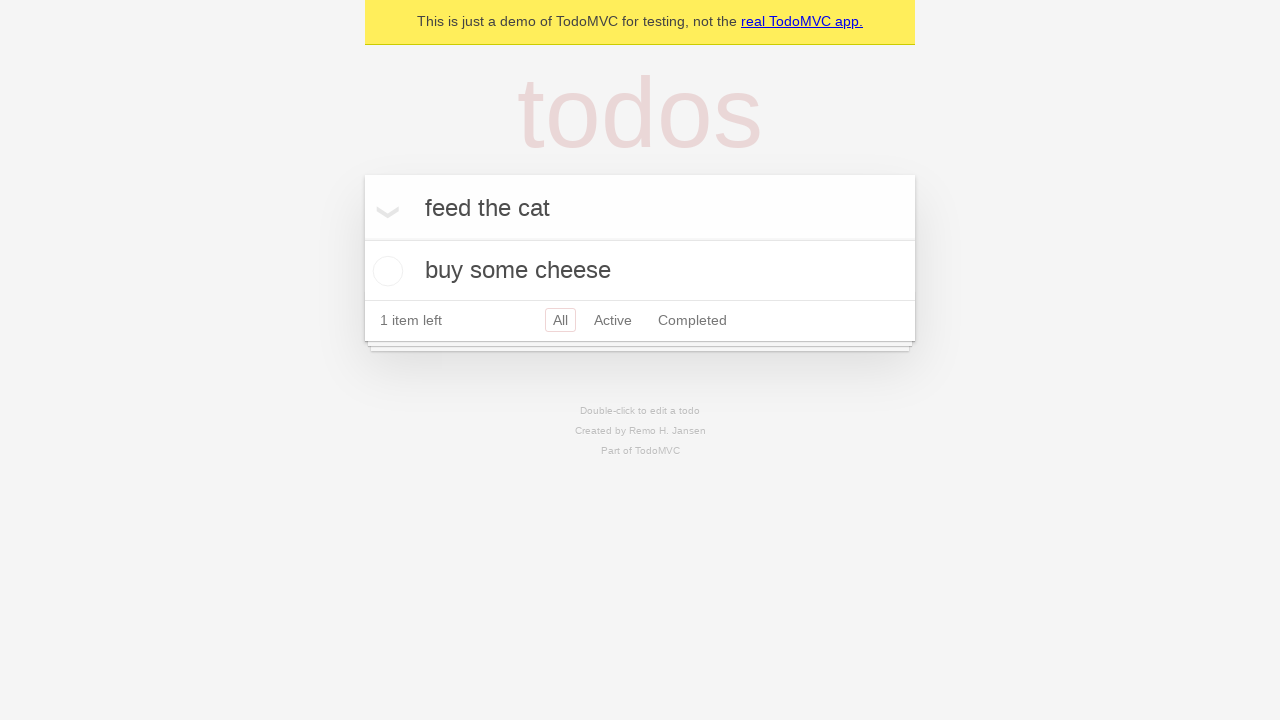

Pressed Enter to create second todo item on .new-todo
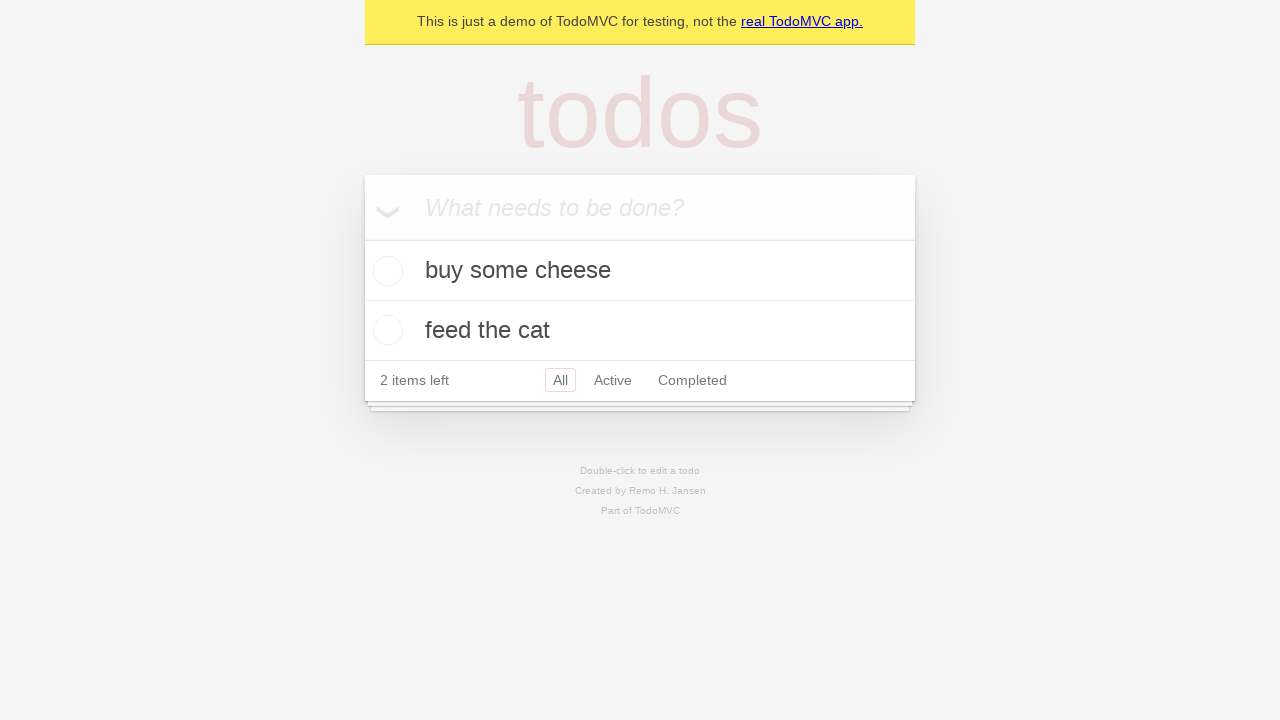

Filled new todo field with 'book a doctors appointment' on .new-todo
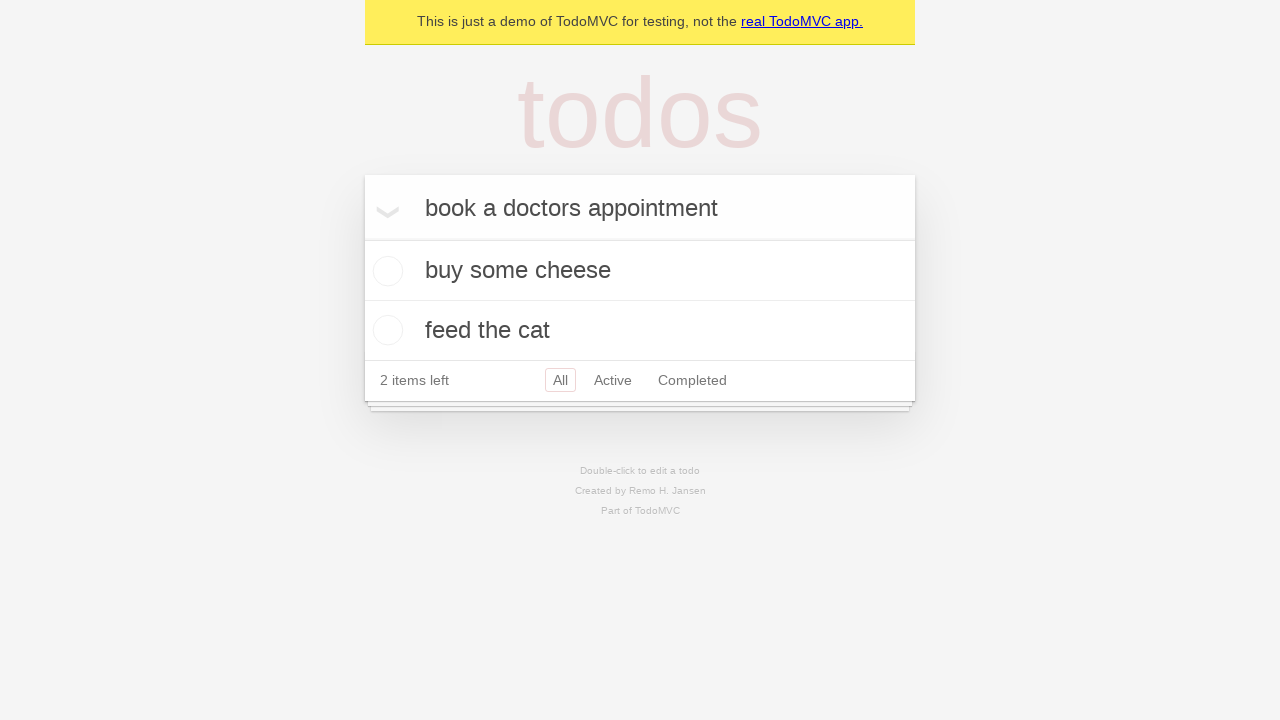

Pressed Enter to create third todo item on .new-todo
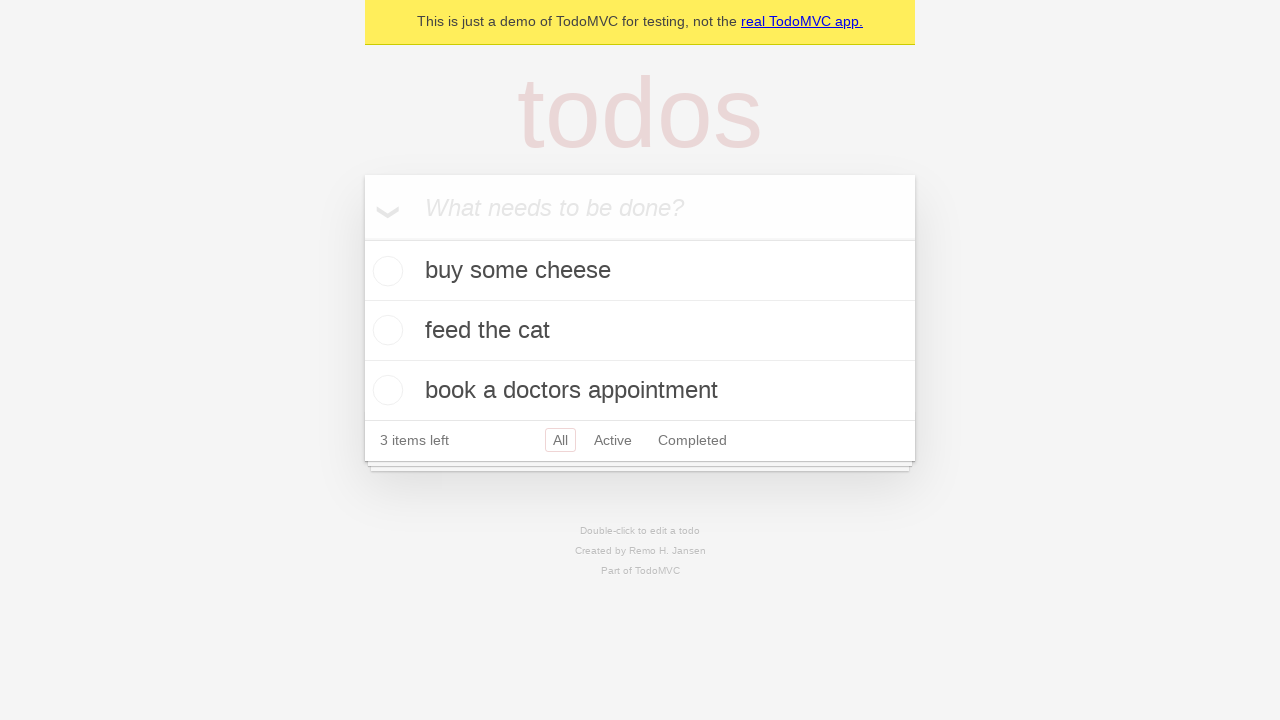

Waited for third todo item to be visible in list
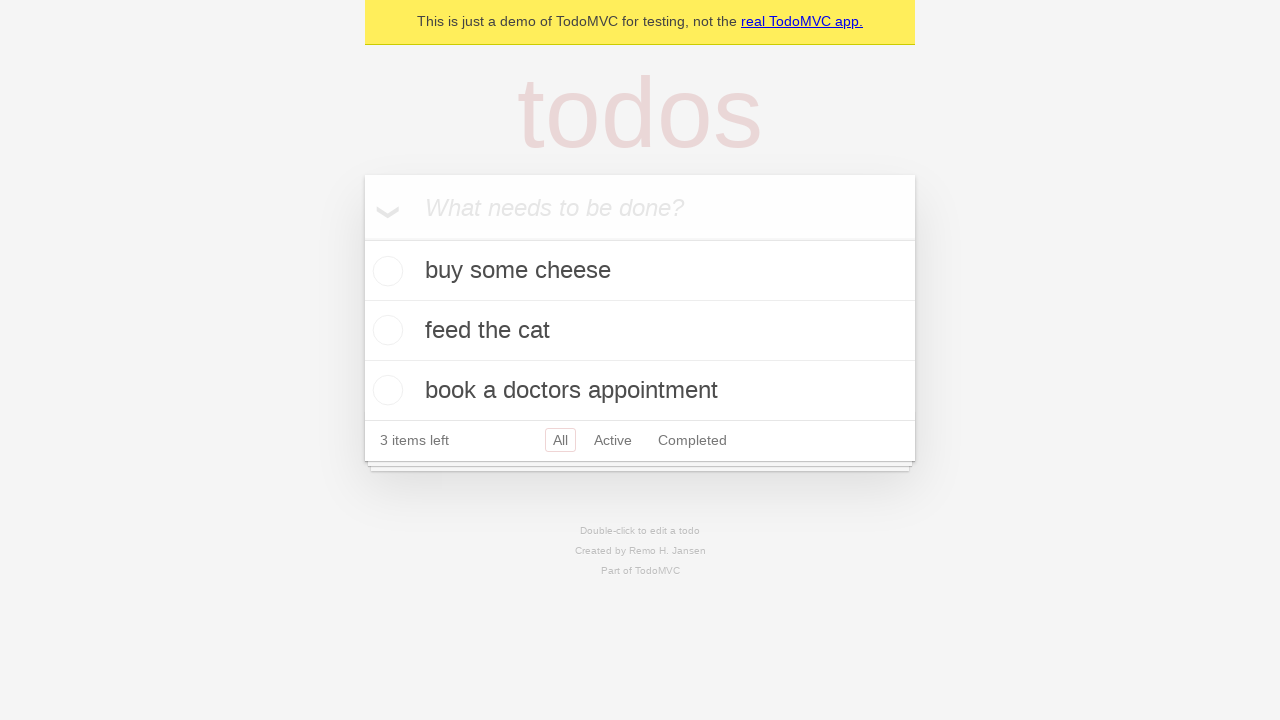

Double-clicked second todo item to enter edit mode at (640, 331) on .todo-list li >> nth=1
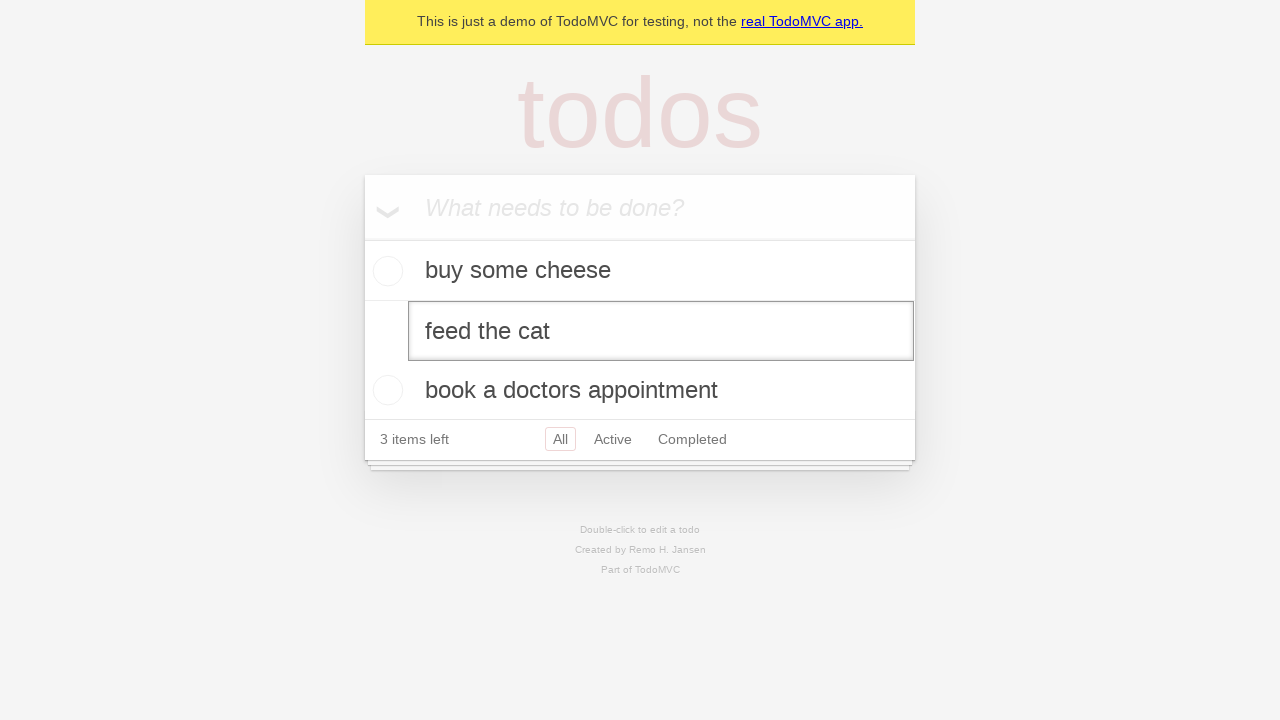

Waited for edit input field to appear in second todo item
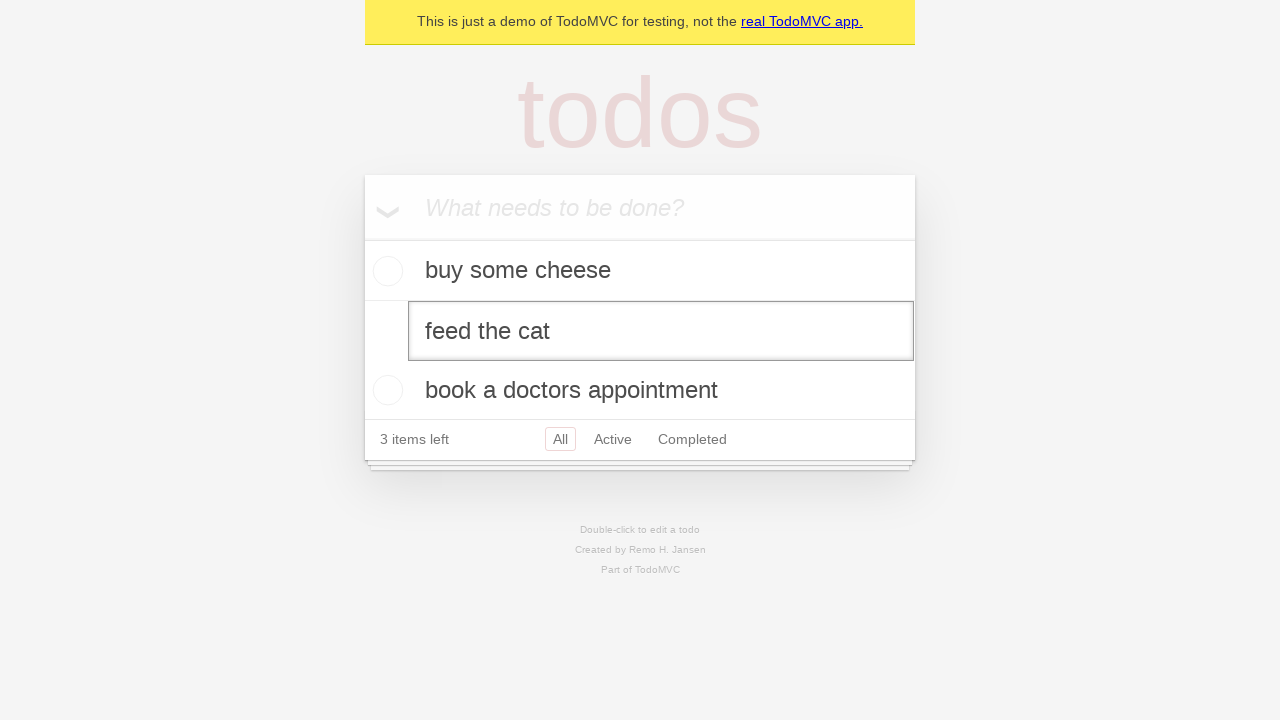

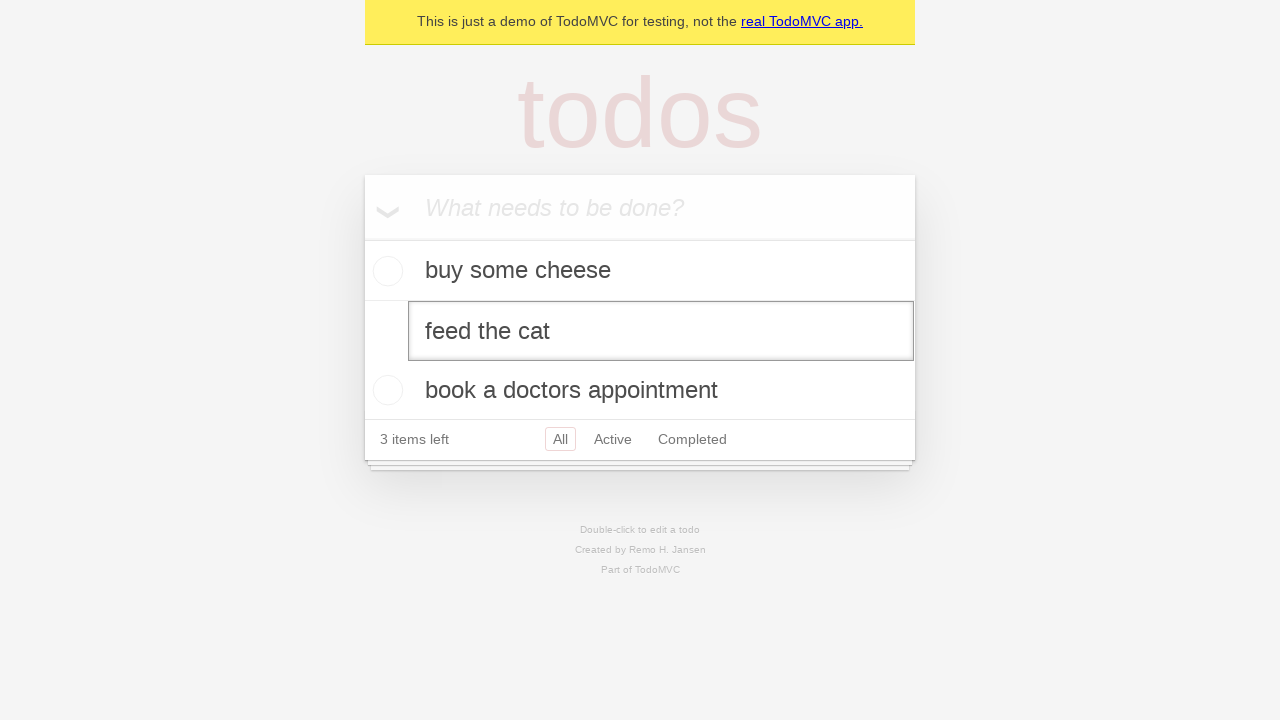